Tests dropdown selection functionality and takes a screenshot

Starting URL: http://the-internet.herokuapp.com/

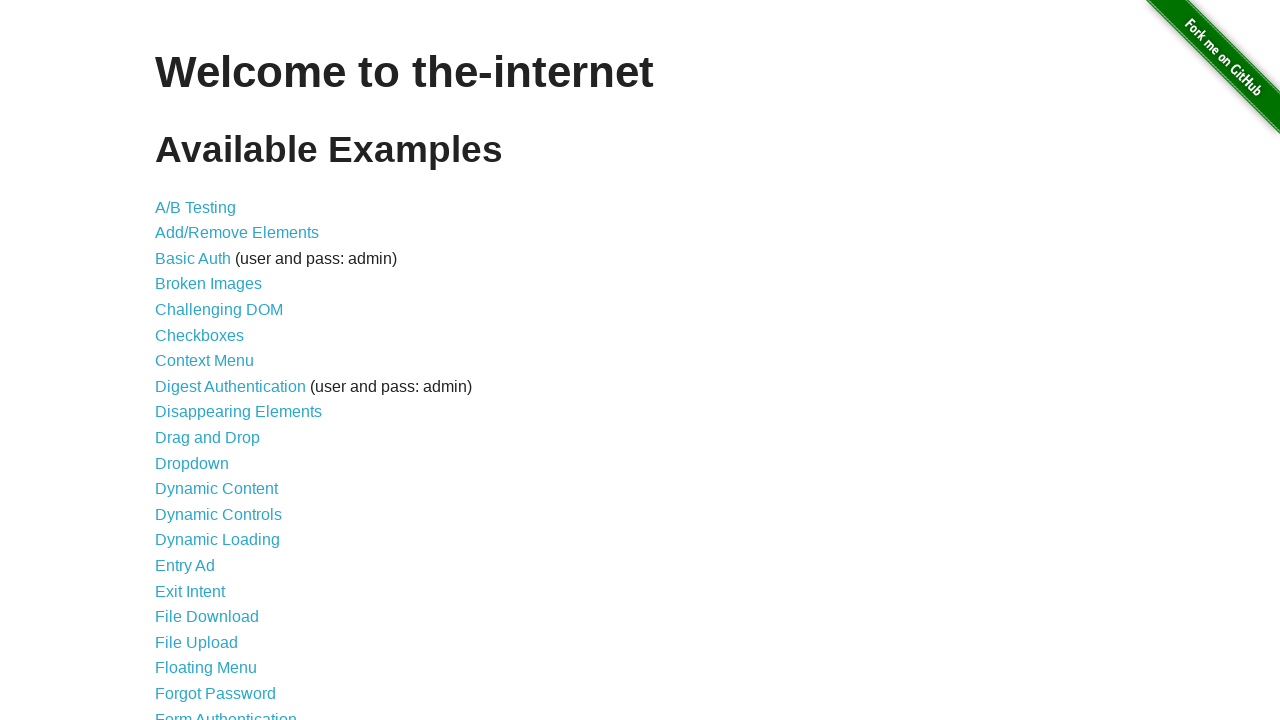

Clicked on Dropdown link at (192, 463) on xpath=//a[text()='Dropdown']
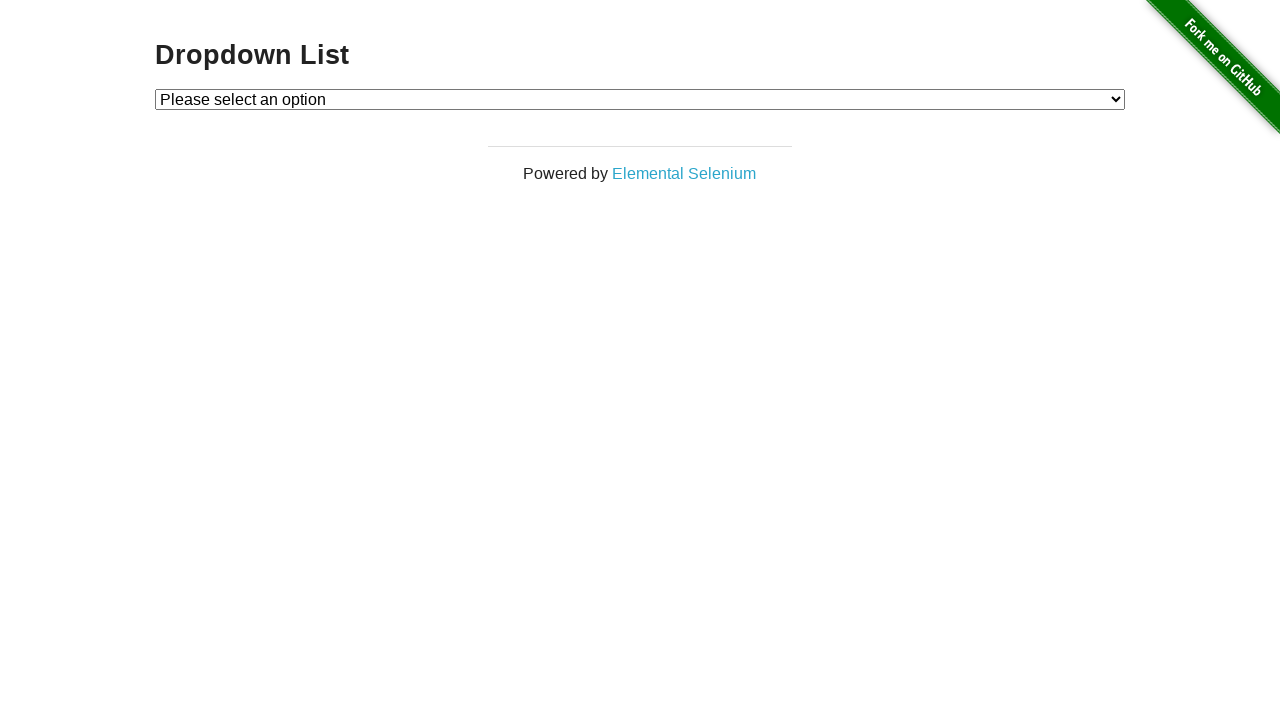

Selected 'Option 1' from dropdown on #dropdown
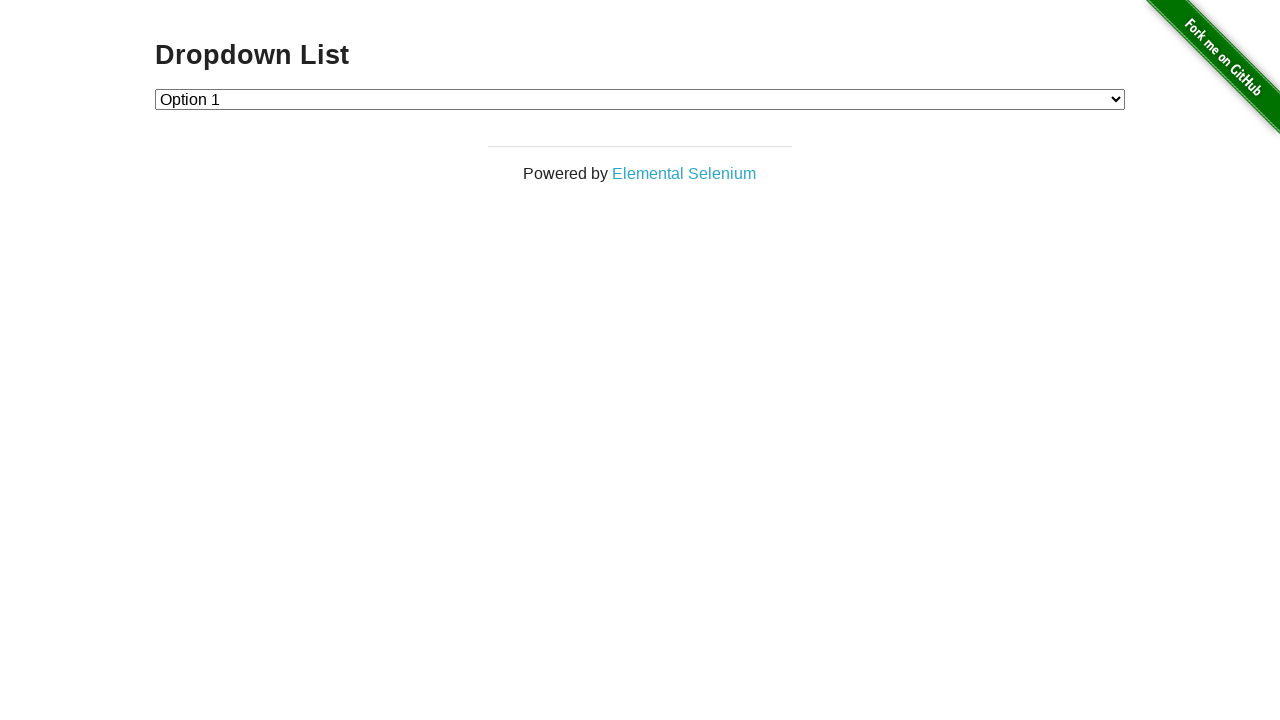

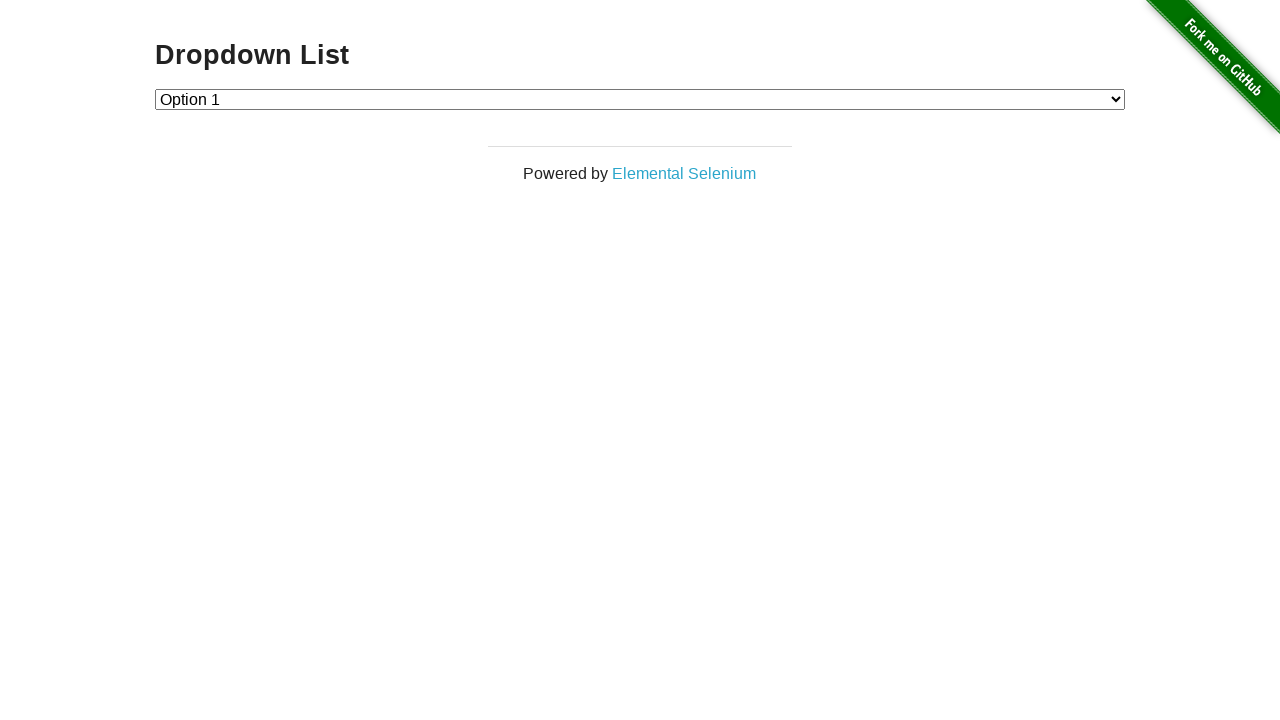